Tests popup window handling by clicking a link that opens a popup, switching to the popup window, closing it, then switching back to the parent window and filling a text field

Starting URL: https://omayo.blogspot.com/

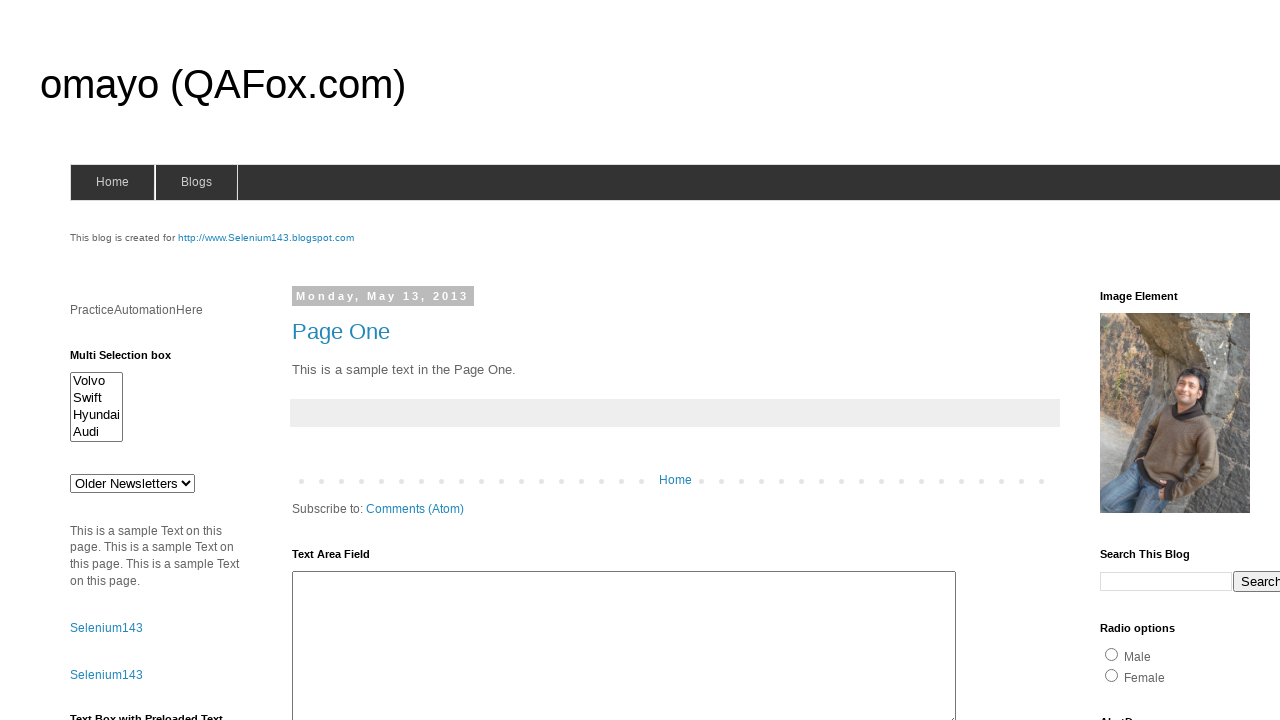

Clicked 'Open a popup window' link to trigger popup at (132, 360) on text=Open a popup window
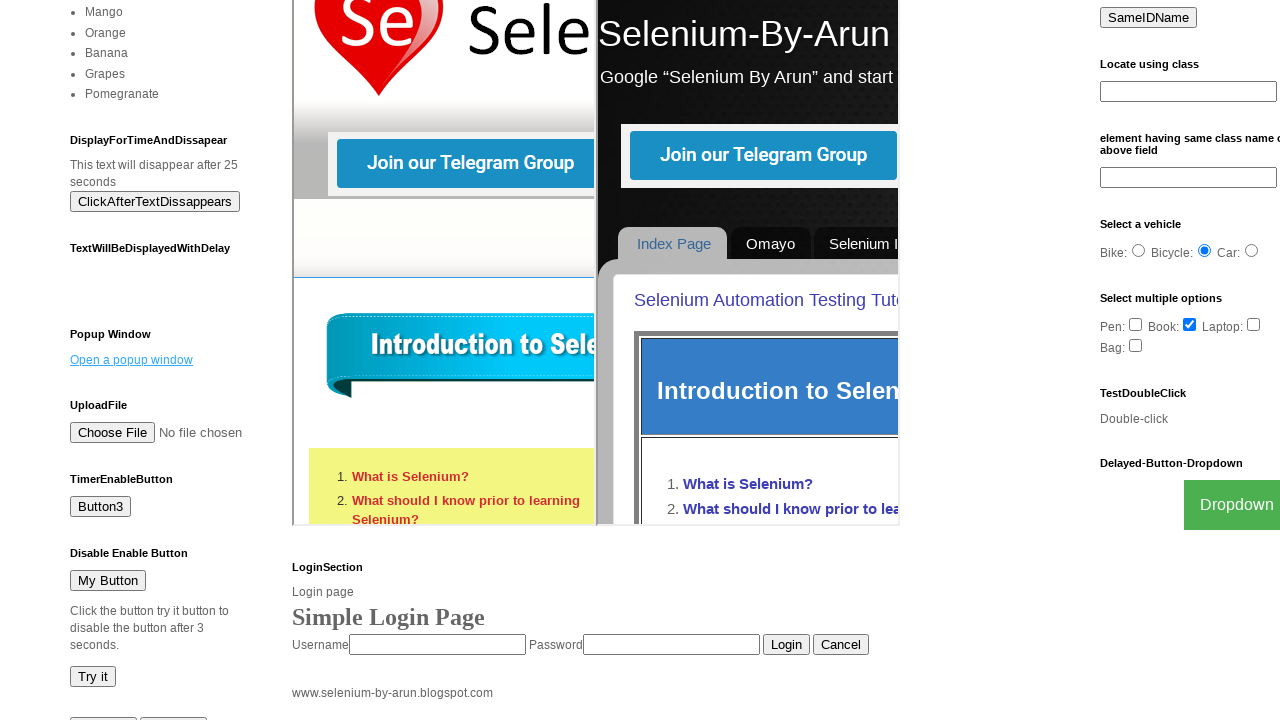

Popup window opened and captured
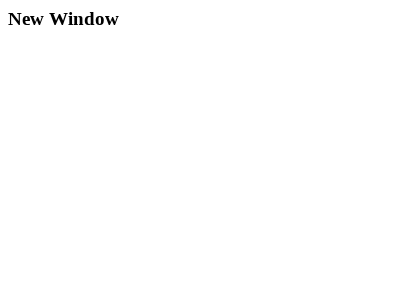

Popup page finished loading
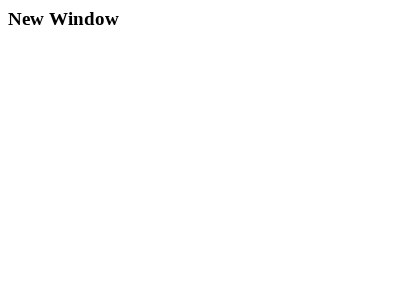

Closed popup window with title 'New Window'
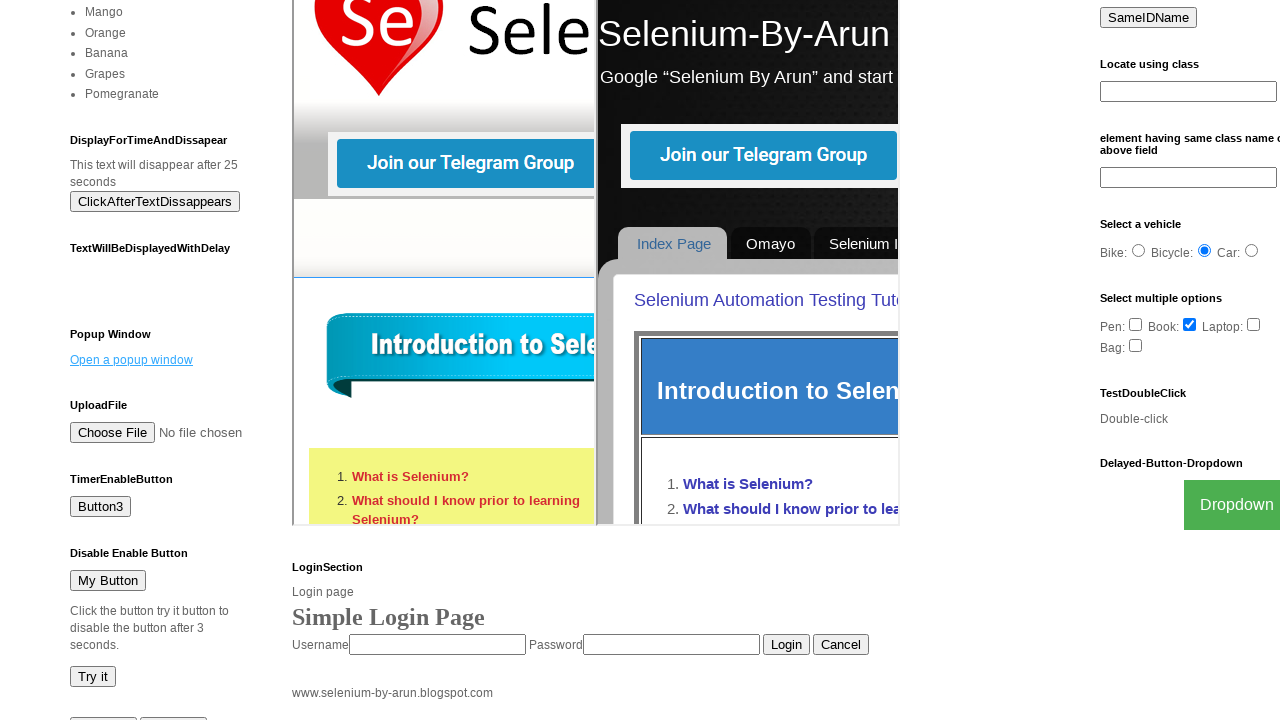

Filled textarea with 'Hello' on parent window on #ta1
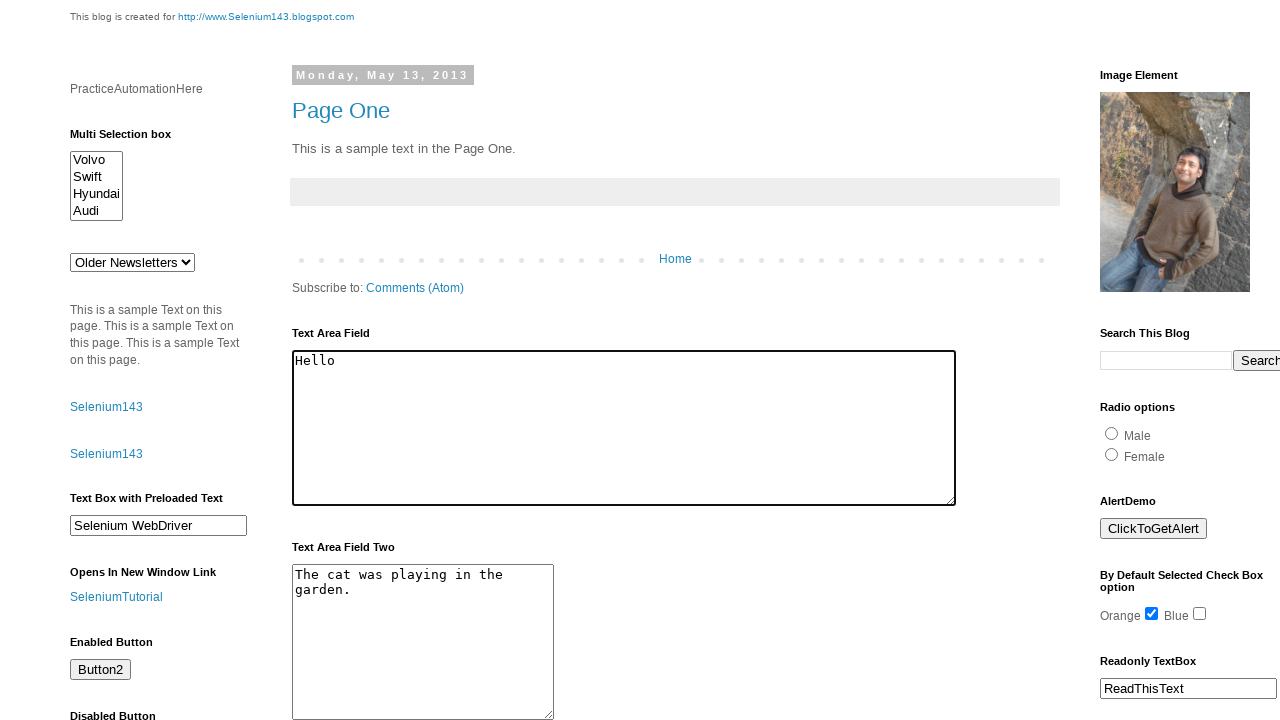

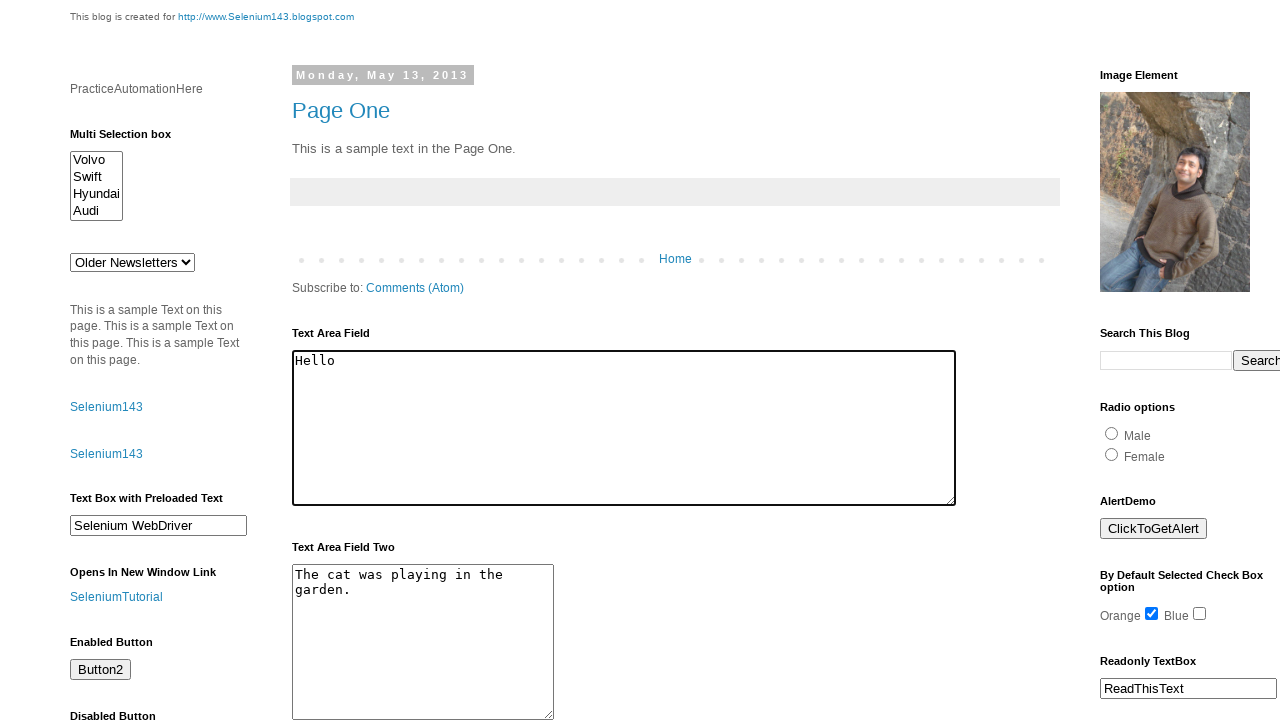